Tests a custom dropdown by clicking to open it, selecting an option, and verifying the selection is displayed

Starting URL: https://react.semantic-ui.com/maximize/dropdown-example-selection/

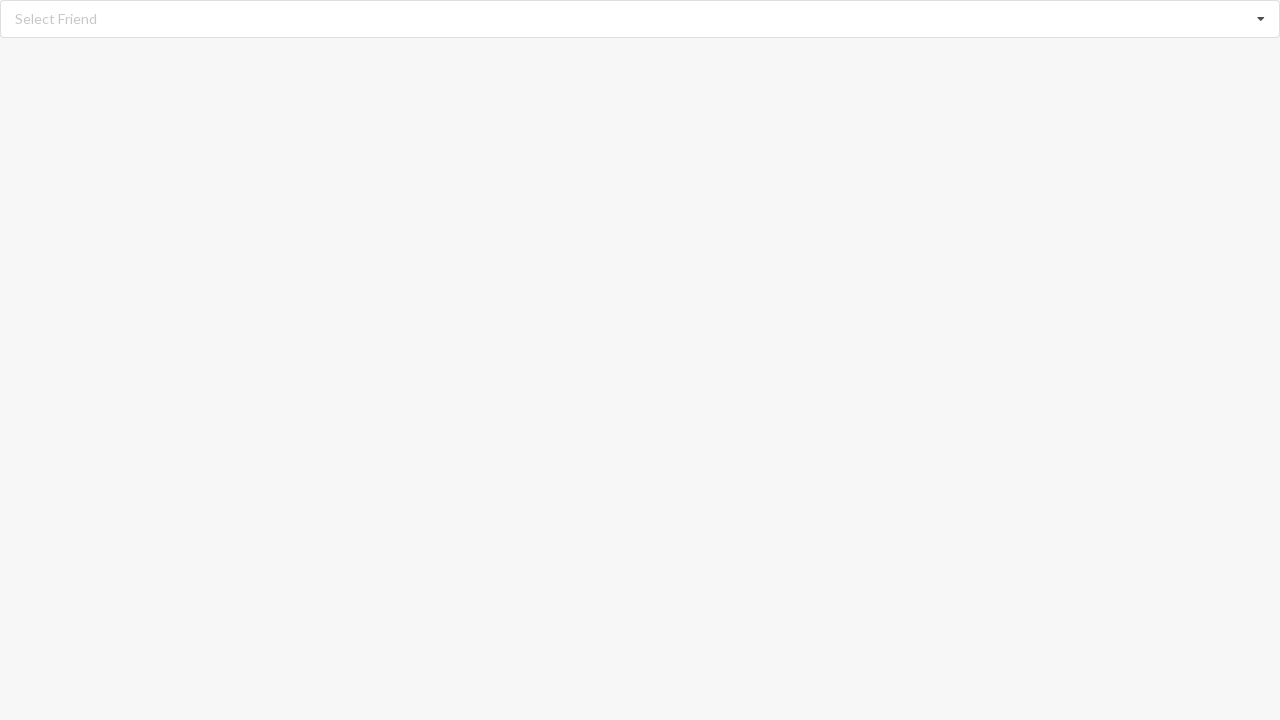

Clicked dropdown icon to open custom dropdown menu at (1261, 19) on i.dropdown.icon
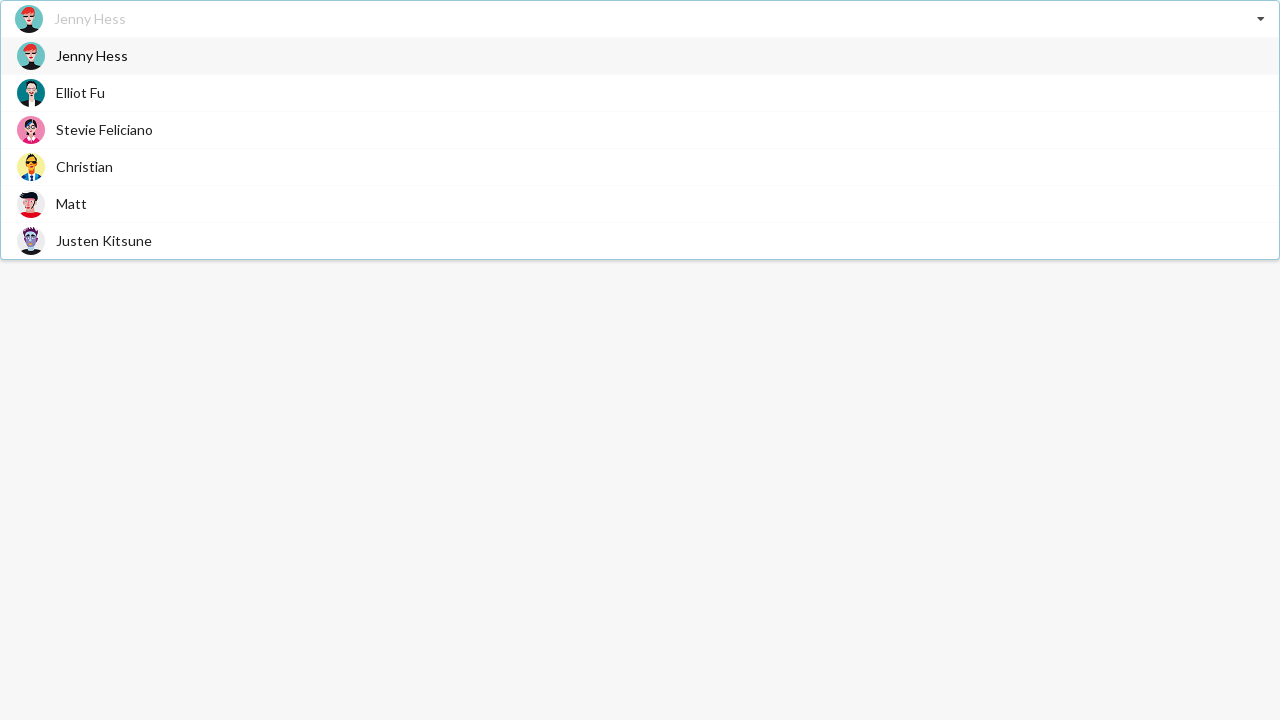

Waited for dropdown menu to become visible
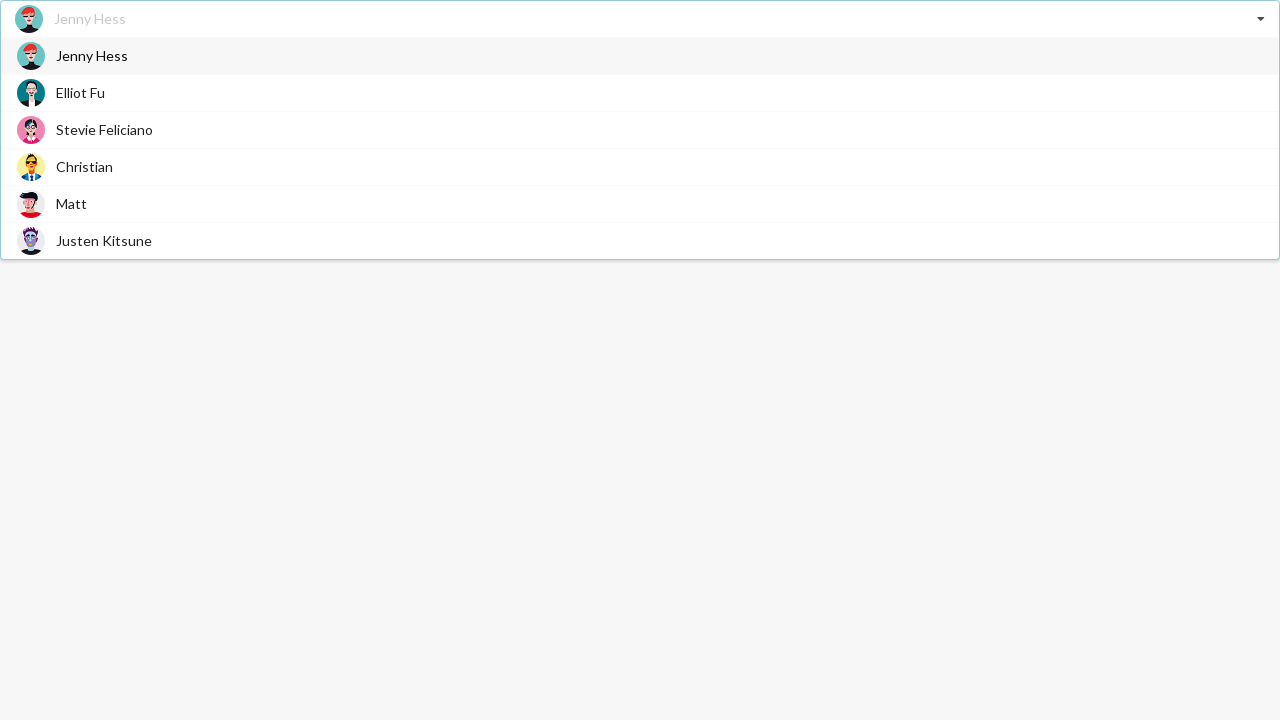

Selected 'Christian' option from dropdown menu at (640, 166) on div.visible.menu.transition > div >> nth=3
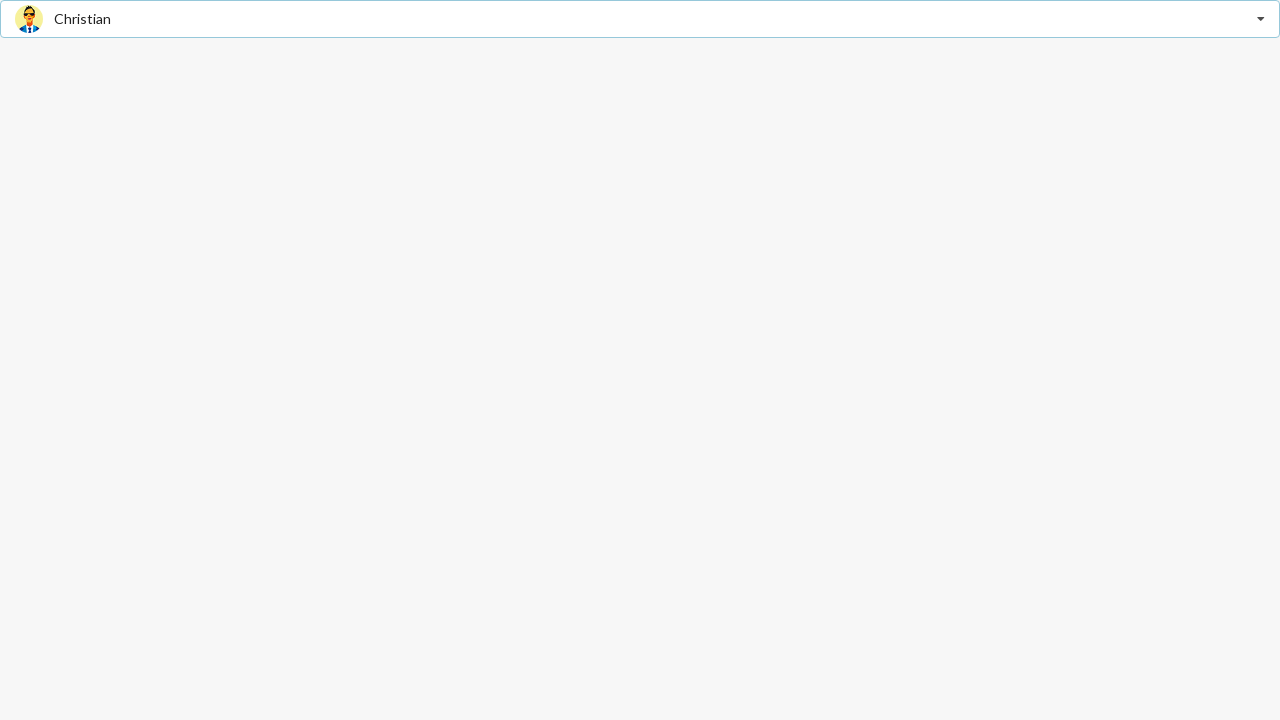

Verified that 'Christian' selection is displayed in dropdown
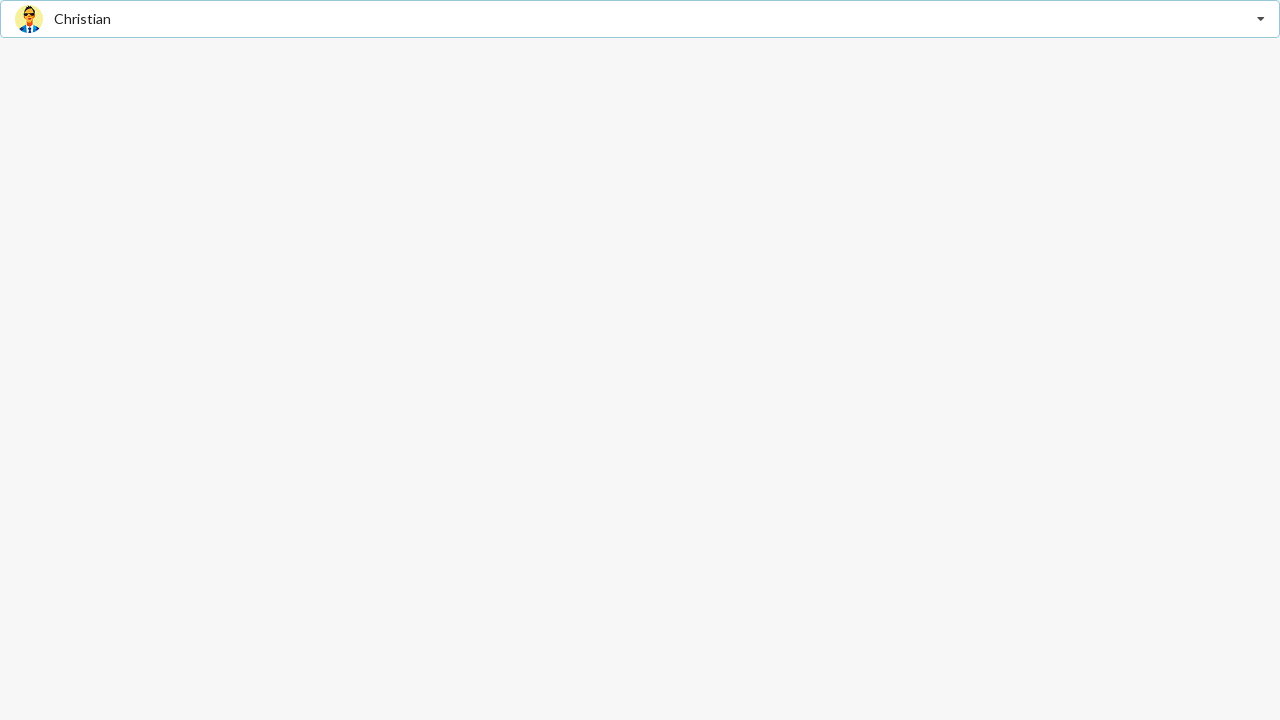

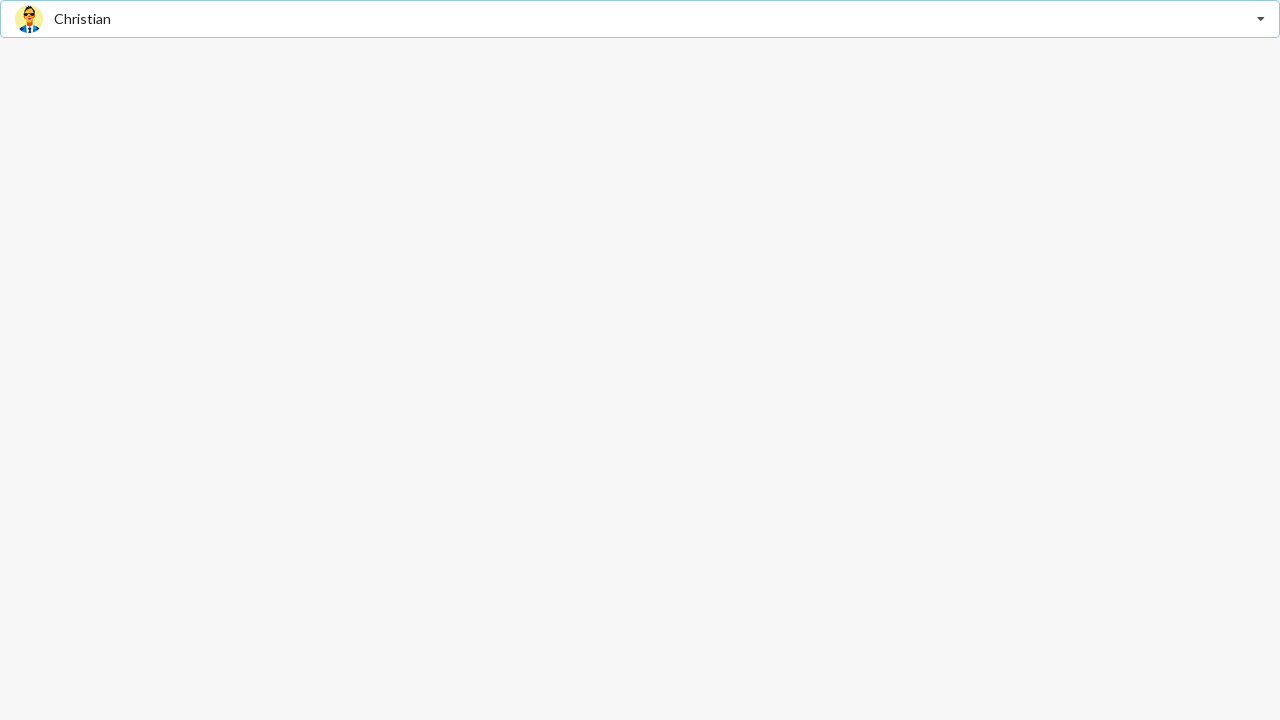